Tests clicking a radio button by its ID on a test page

Starting URL: http://test.rubywatir.com/radios.php

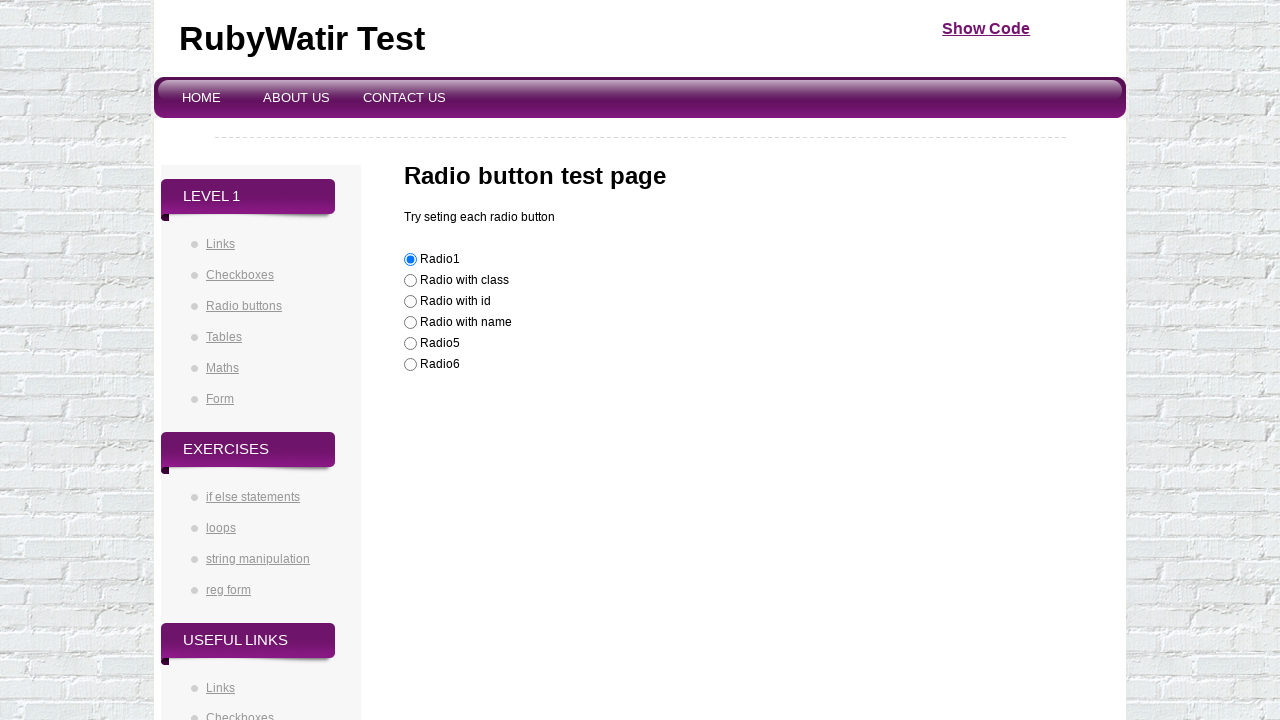

Navigated to radios test page
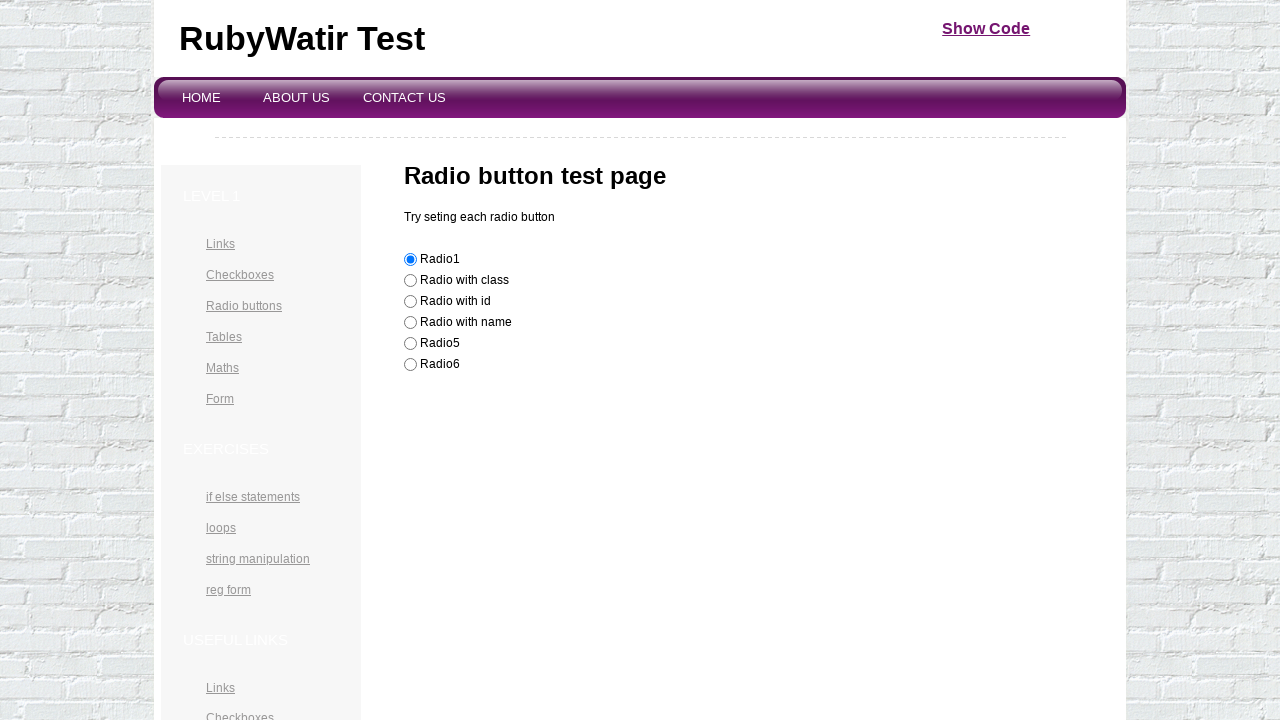

Clicked radio button with ID 'radioId' at (410, 302) on #radioId
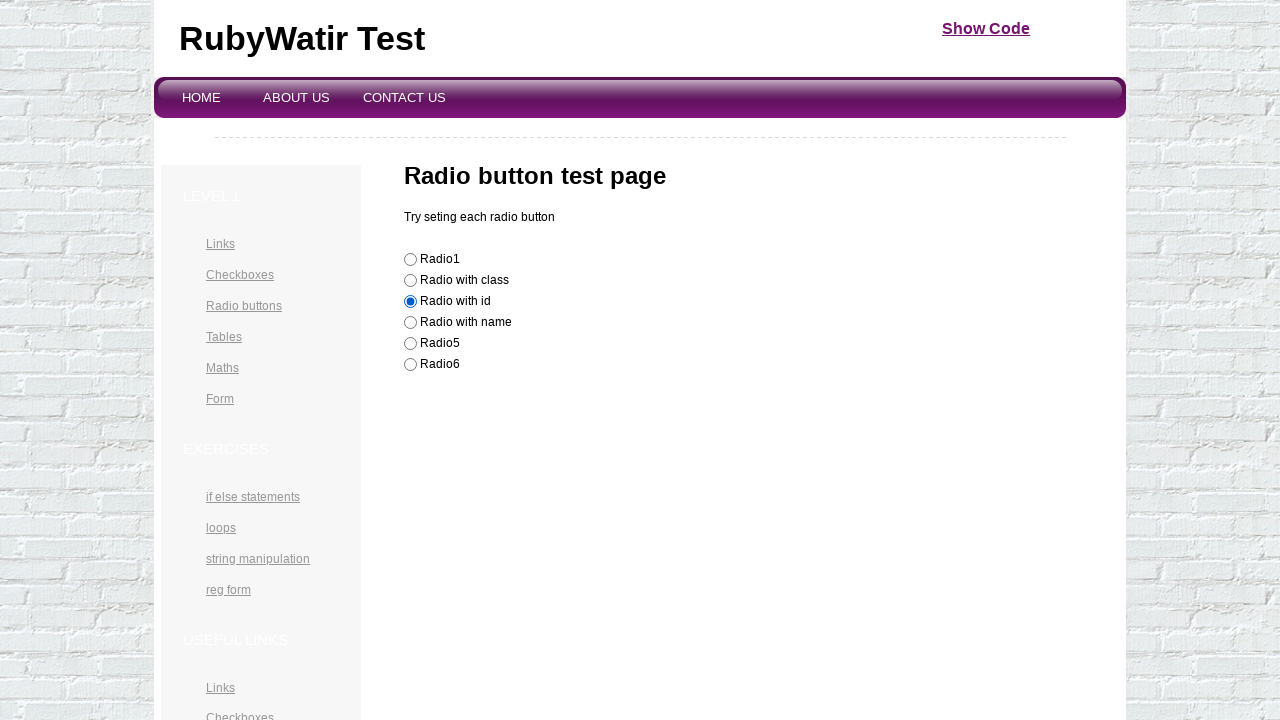

Verified radio button is checked
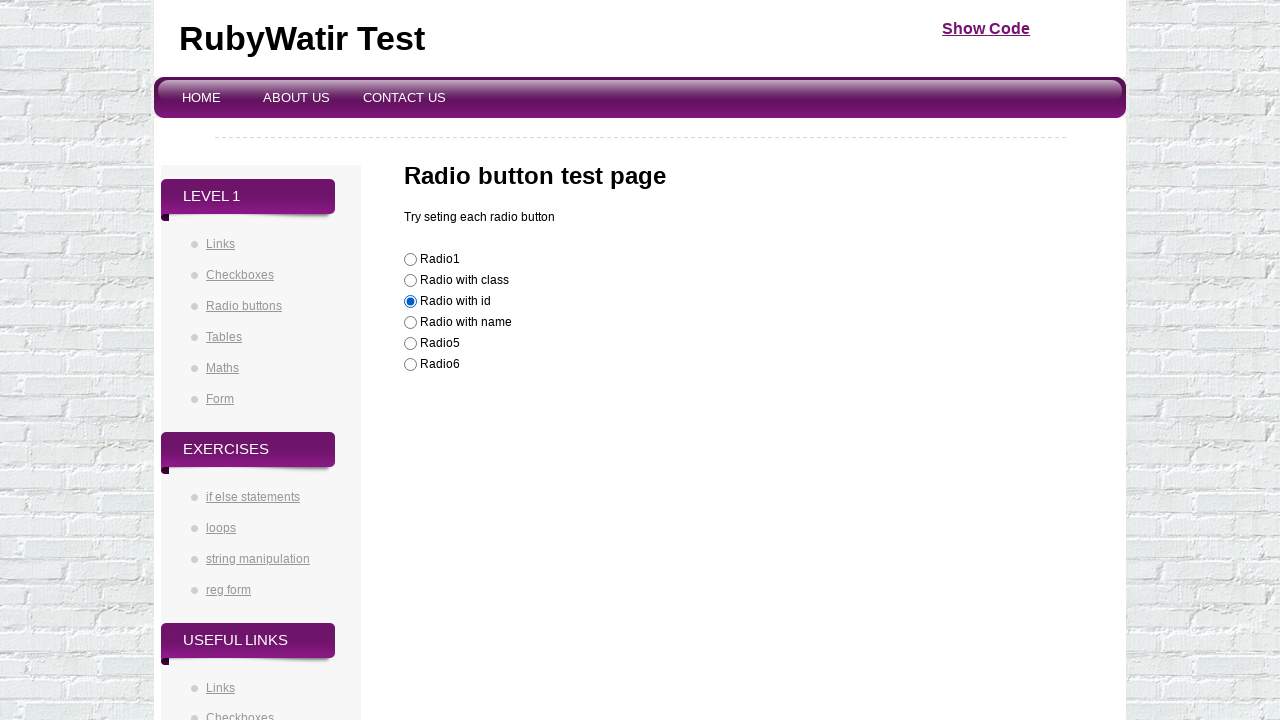

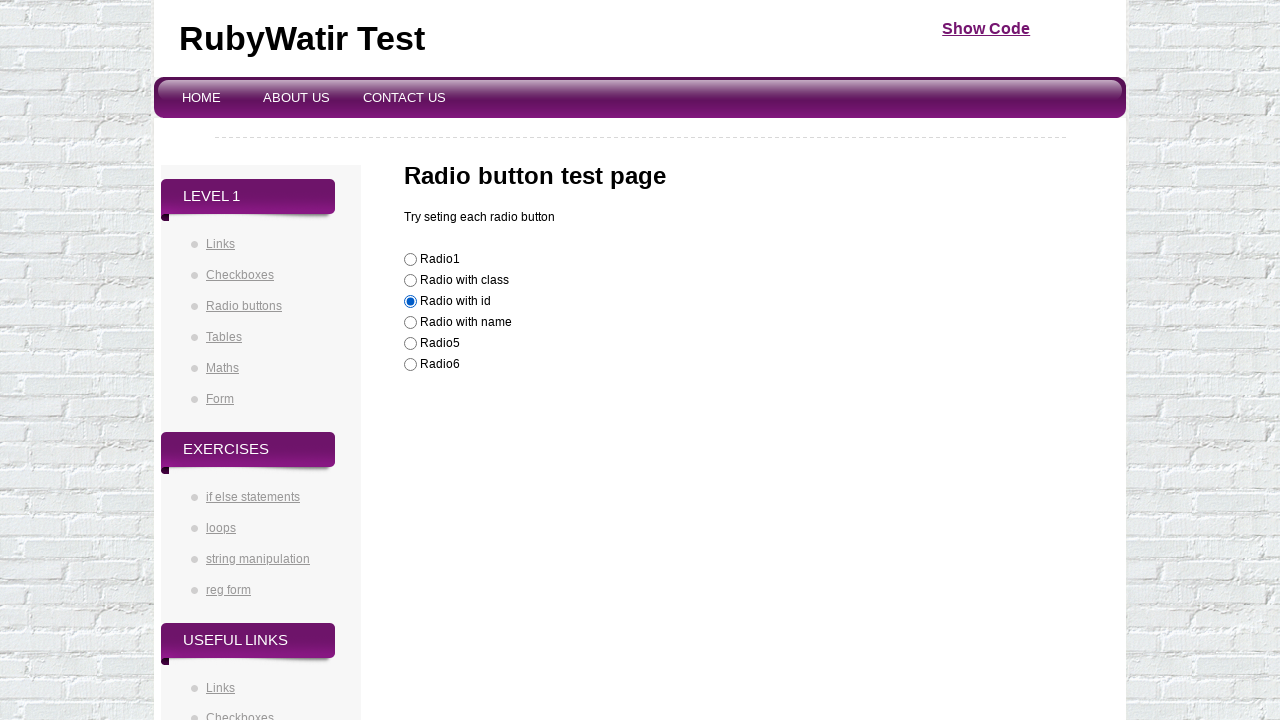